Tests drag functionality by dragging an element by a specified offset within an iframe

Starting URL: https://jqueryui.com/draggable/

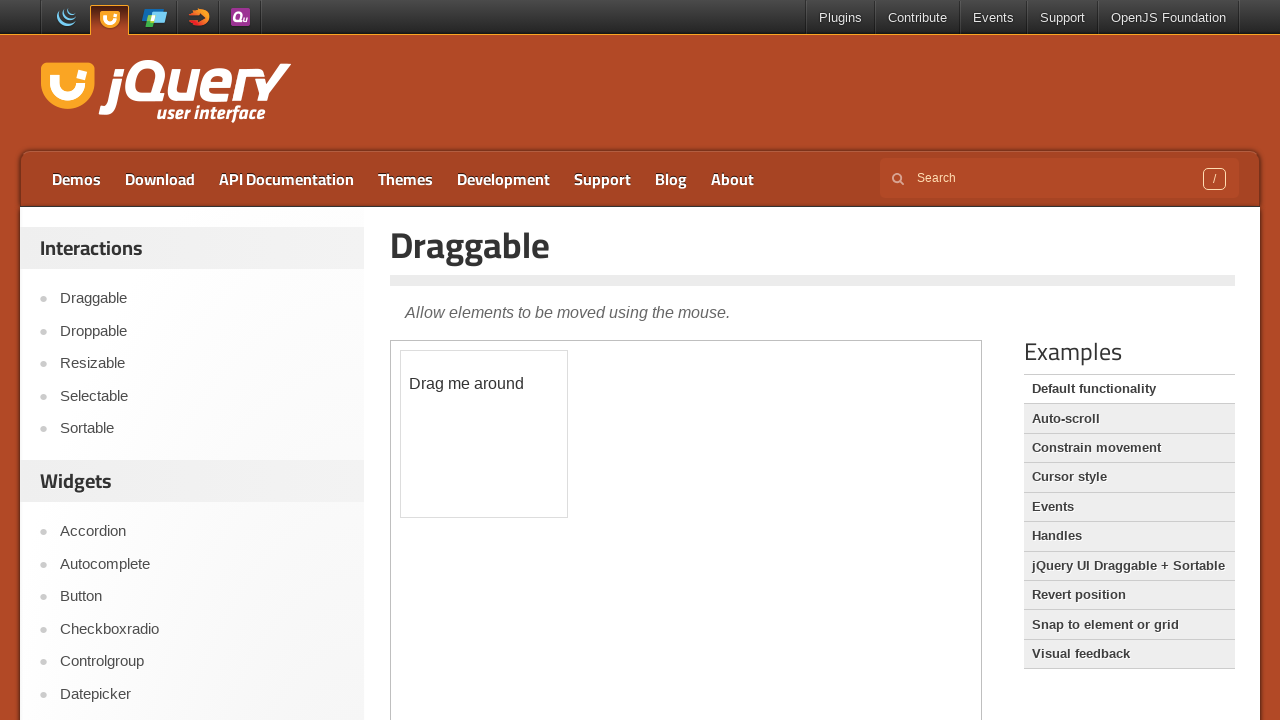

Located the first iframe containing the draggable demo
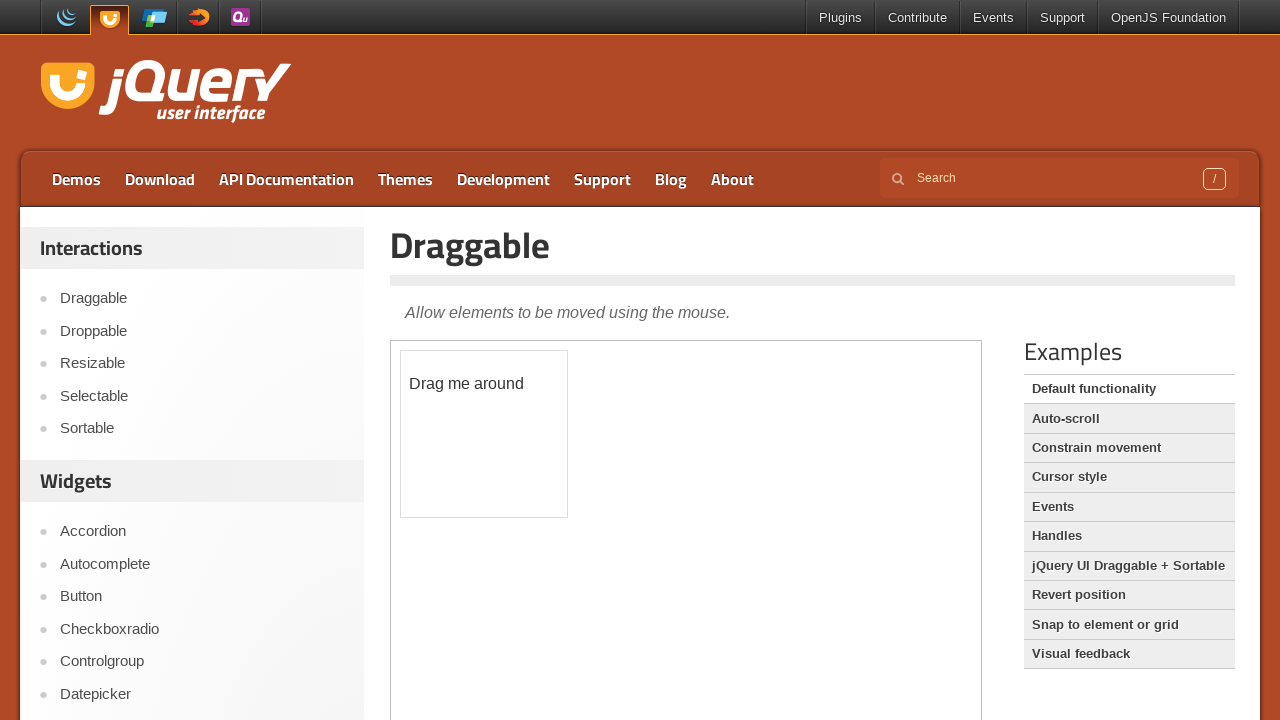

Located the draggable element with id 'draggable'
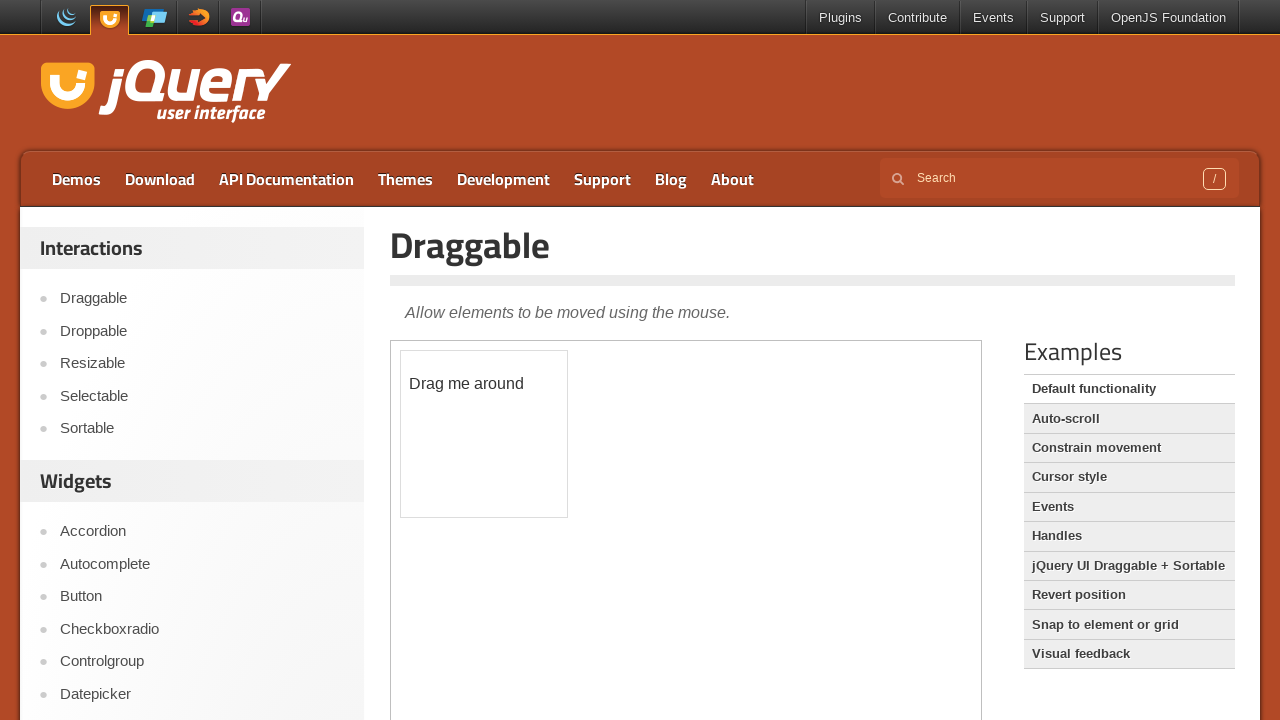

Dragged the draggable element by offset (100, 100) at (501, 451)
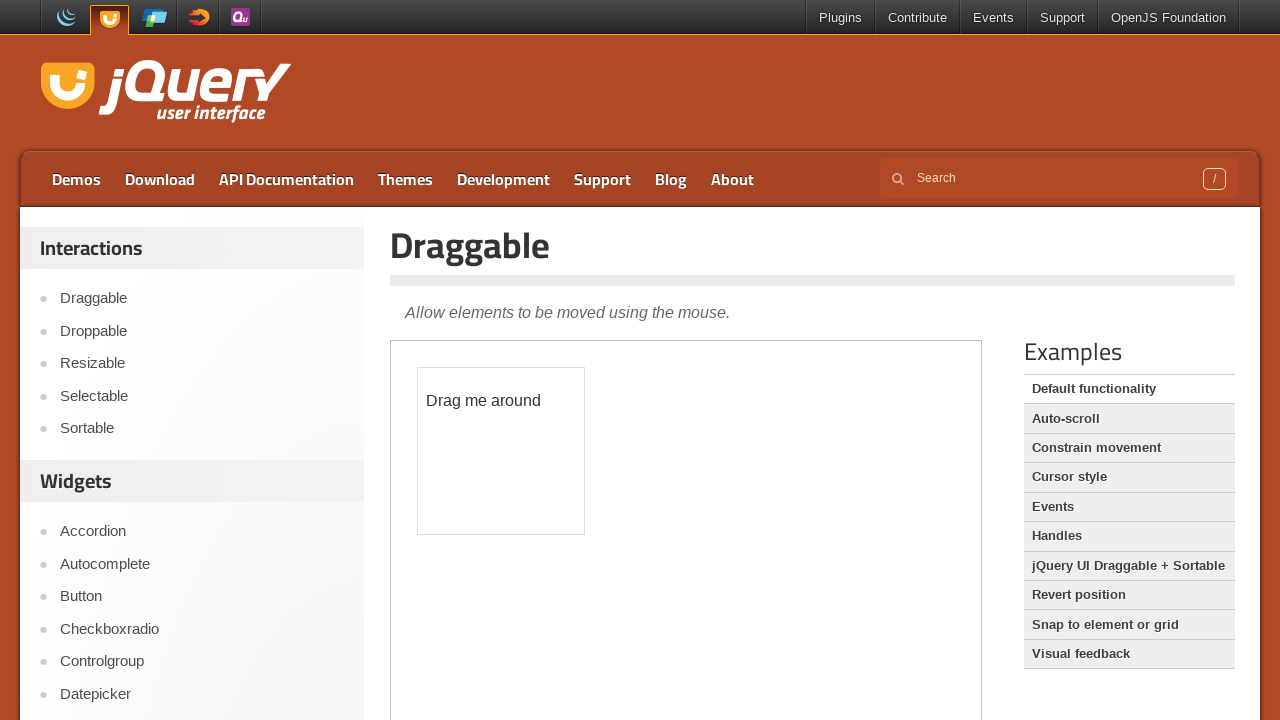

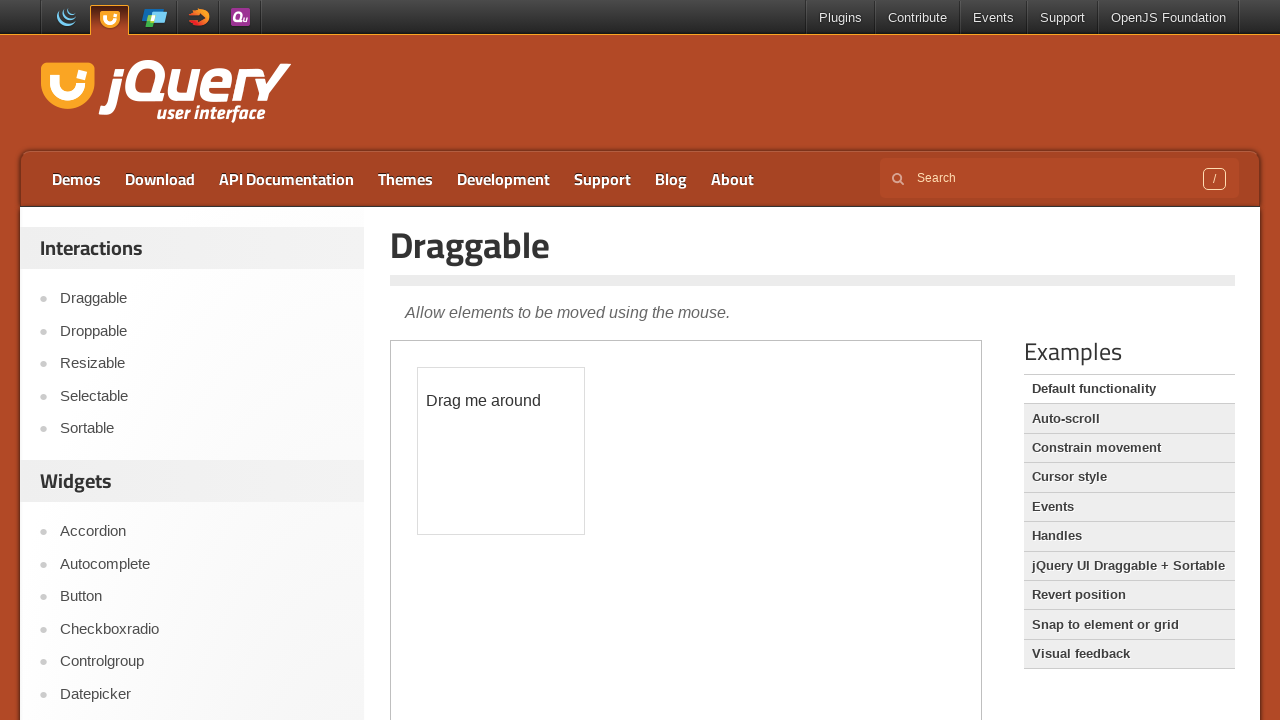